Tests clicking the "Selenide examples" link and verifying navigation to the GitHub organization page

Starting URL: https://selenide.org/quick-start.html

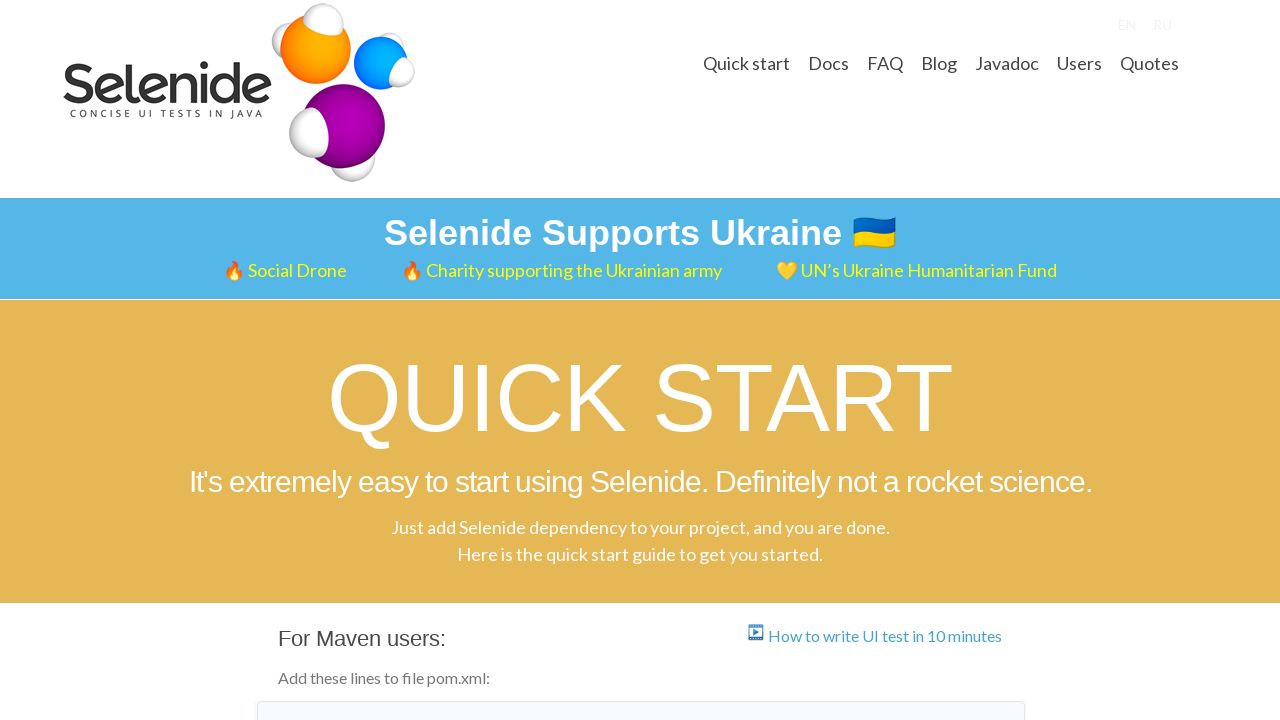

Located 'Selenide examples' link
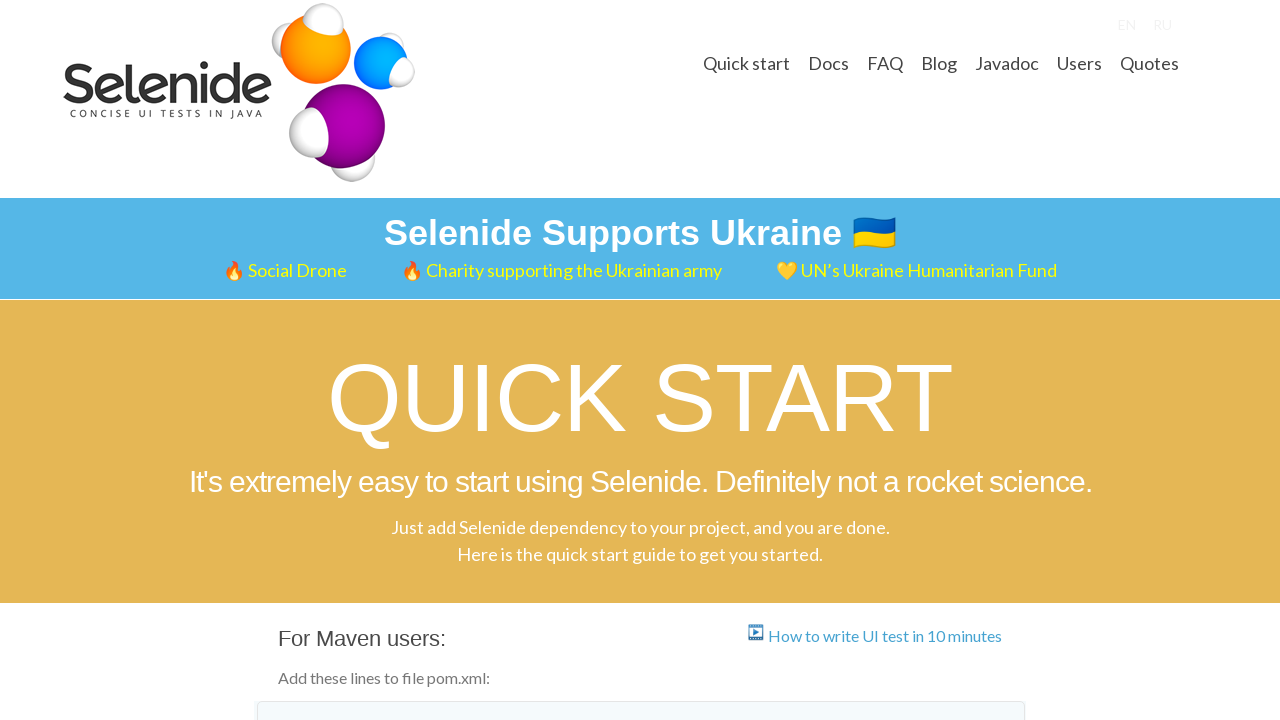

Verified link href points to https://github.com/selenide-examples
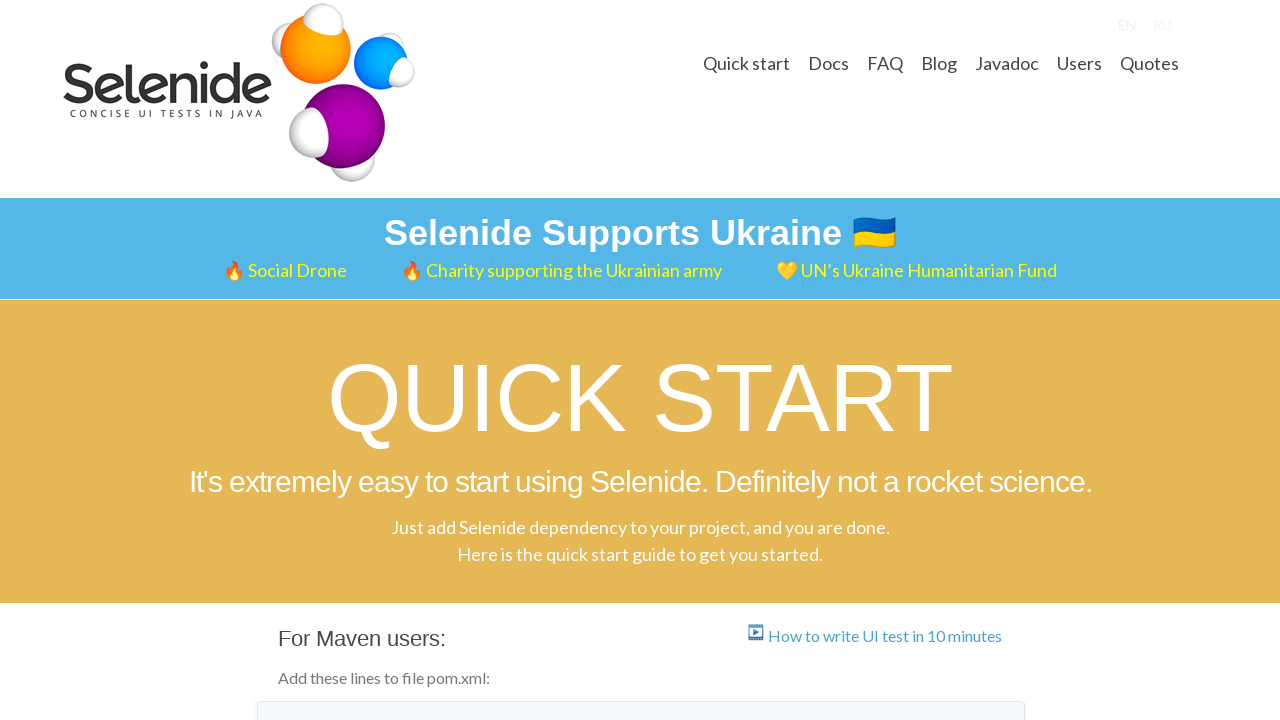

Clicked 'Selenide examples' link using JavaScript
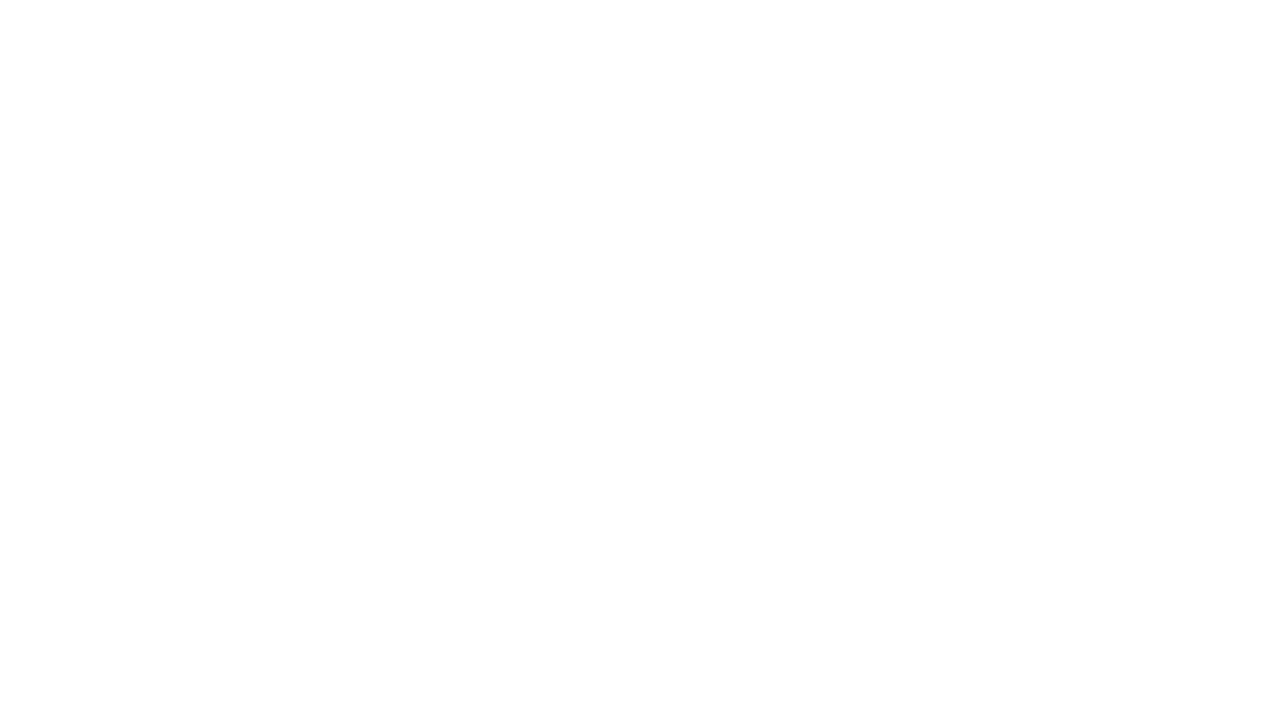

Waited for GitHub organization page to load (.orghead selector)
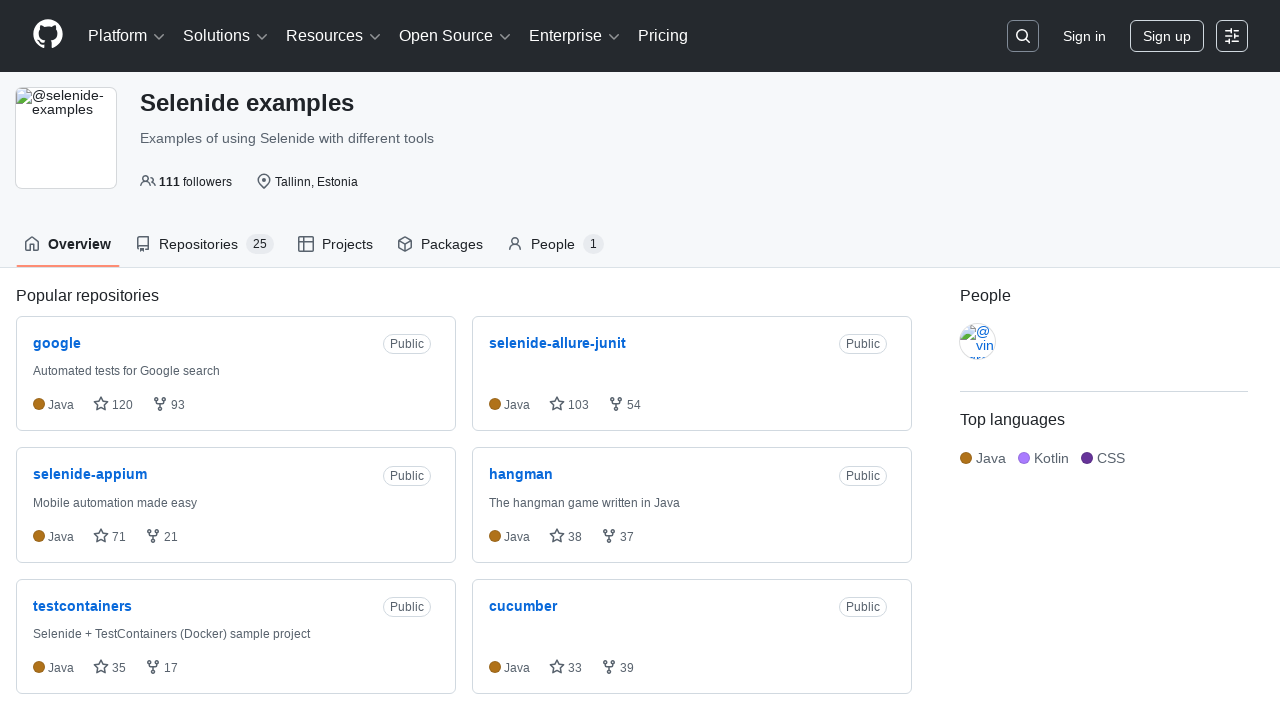

Verified 'Selenide examples' text is present in organization header
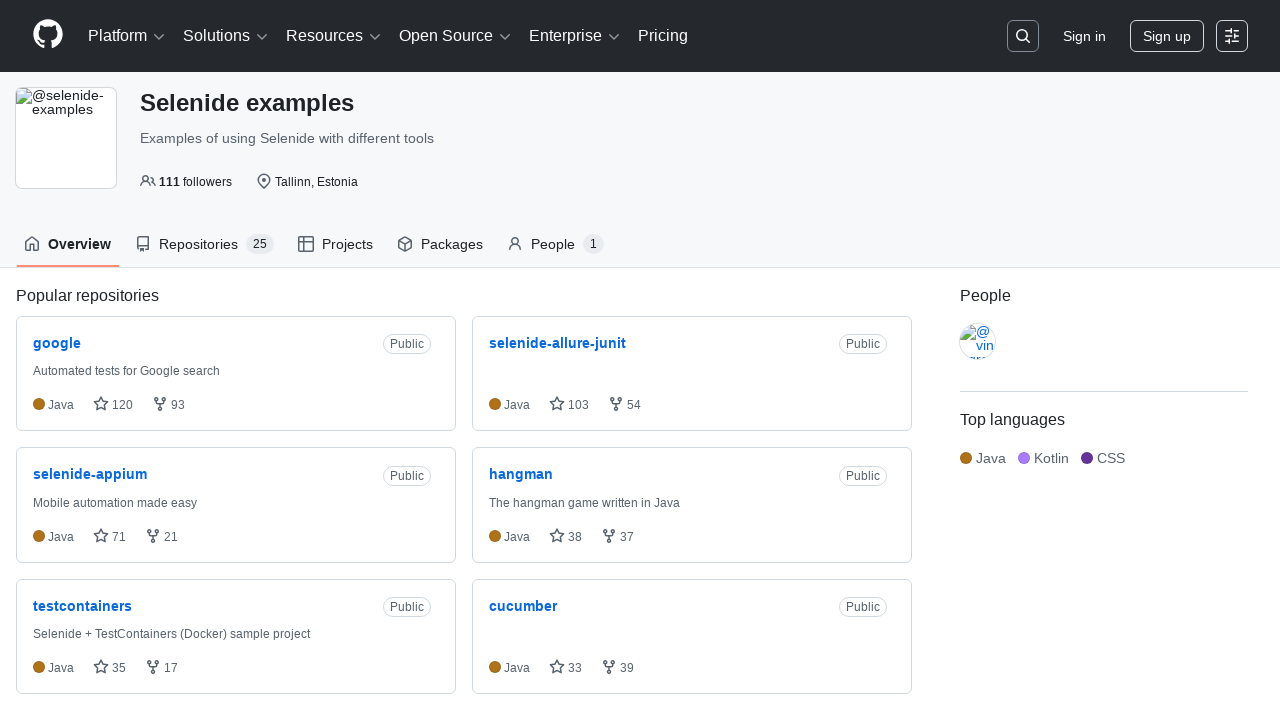

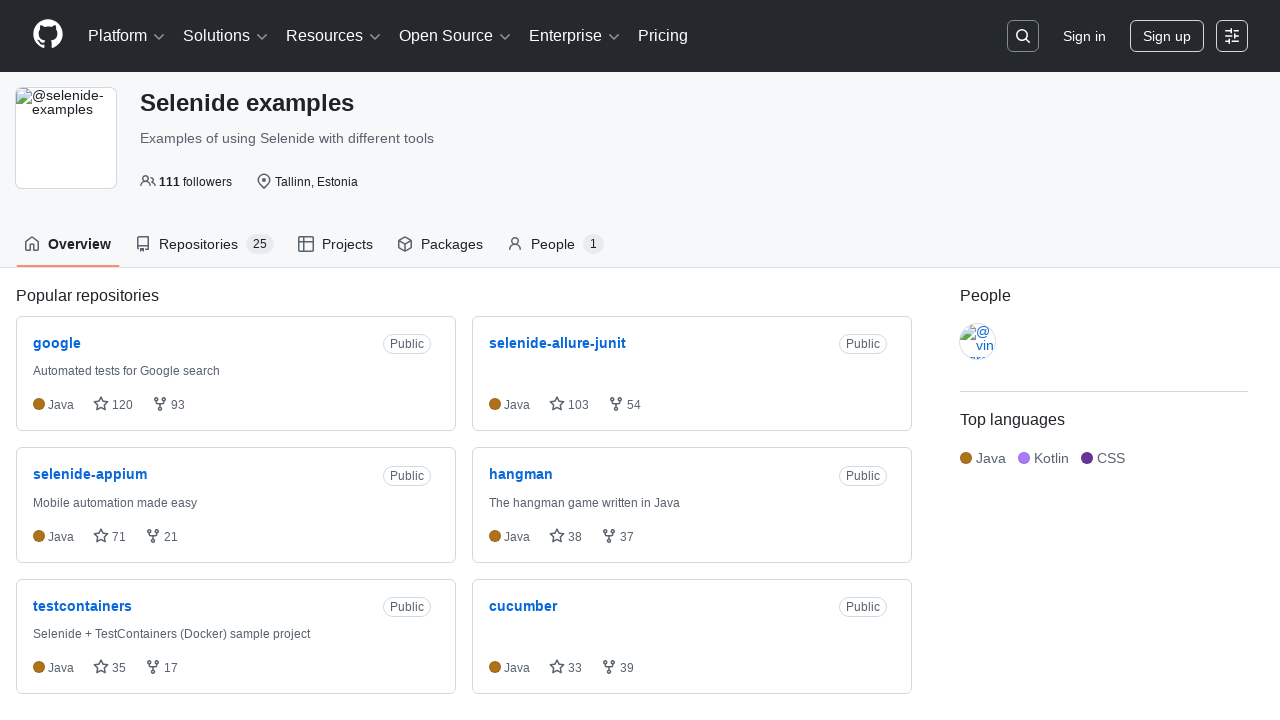